Tests that clicking Clear completed removes completed items from the list

Starting URL: https://demo.playwright.dev/todomvc

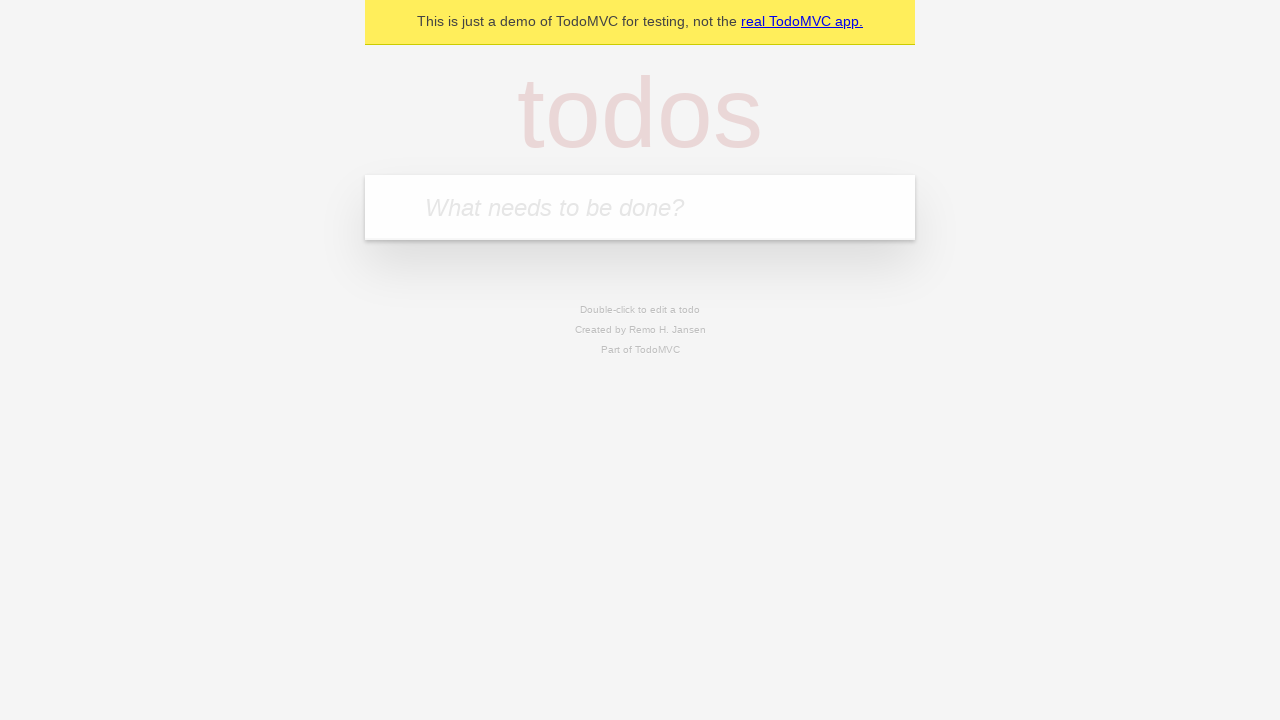

Filled todo input with 'buy some cheese' on internal:attr=[placeholder="What needs to be done?"i]
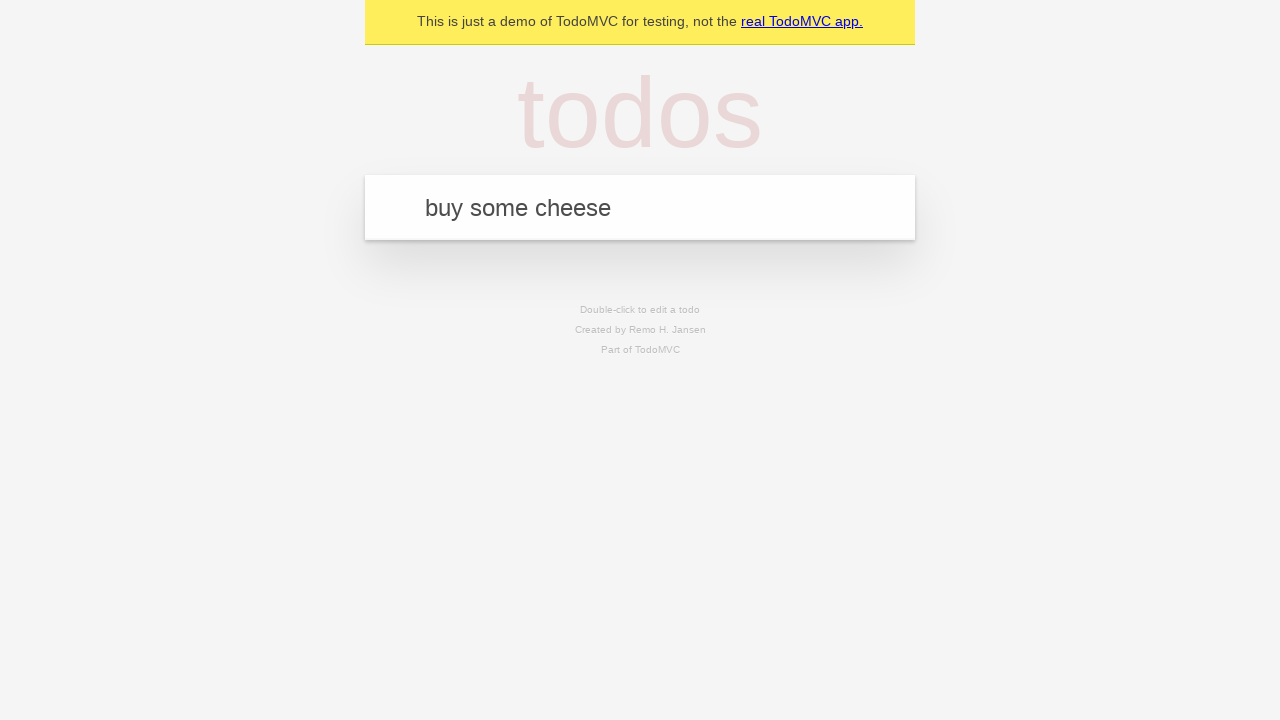

Pressed Enter to add first todo item on internal:attr=[placeholder="What needs to be done?"i]
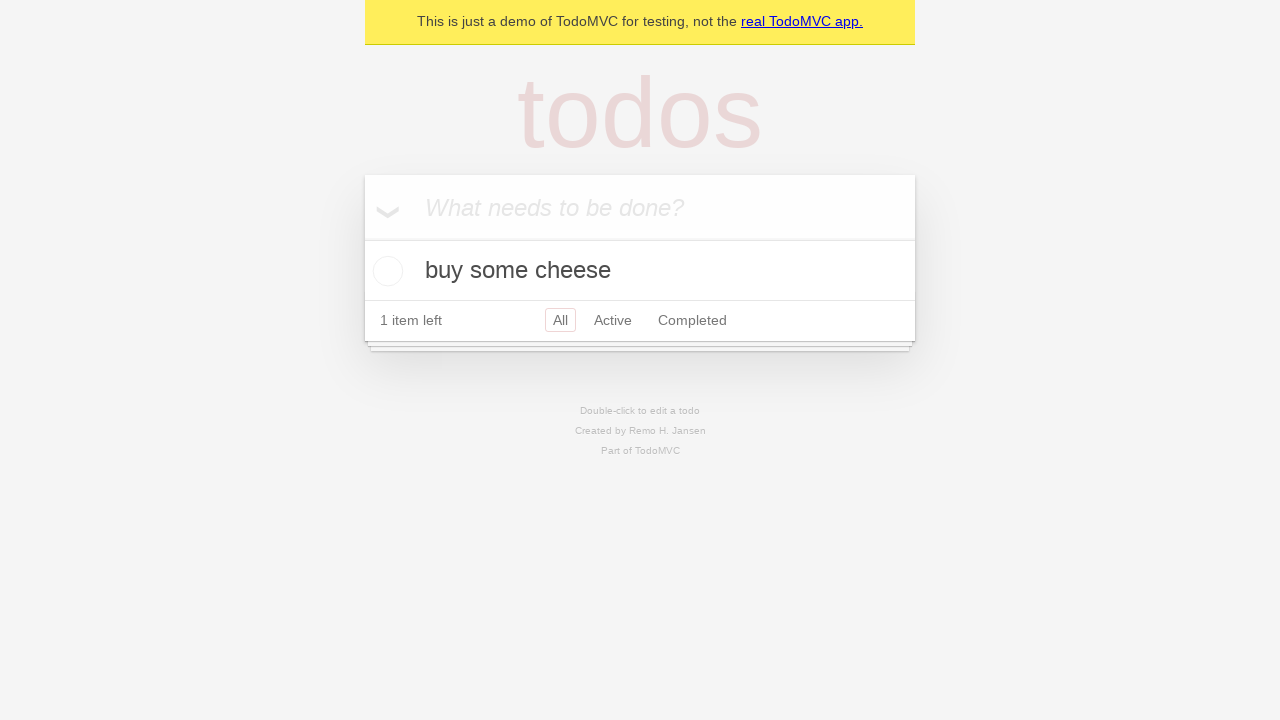

Filled todo input with 'feed the cat' on internal:attr=[placeholder="What needs to be done?"i]
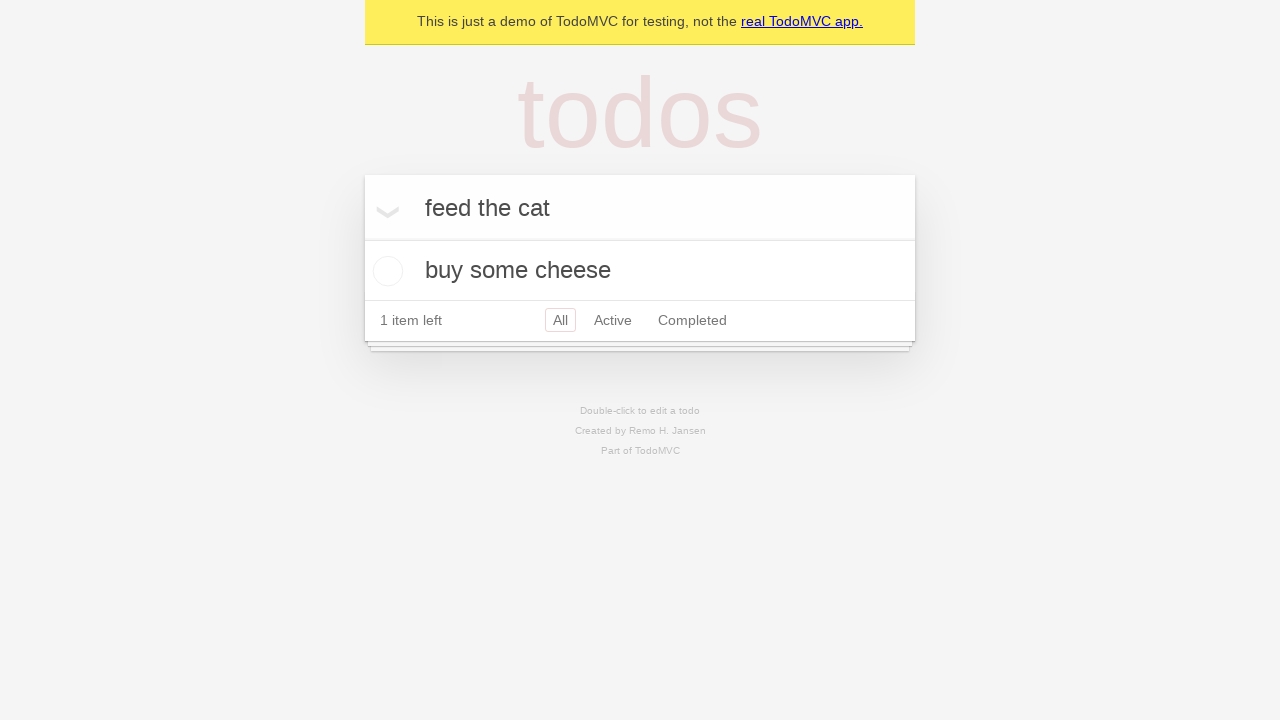

Pressed Enter to add second todo item on internal:attr=[placeholder="What needs to be done?"i]
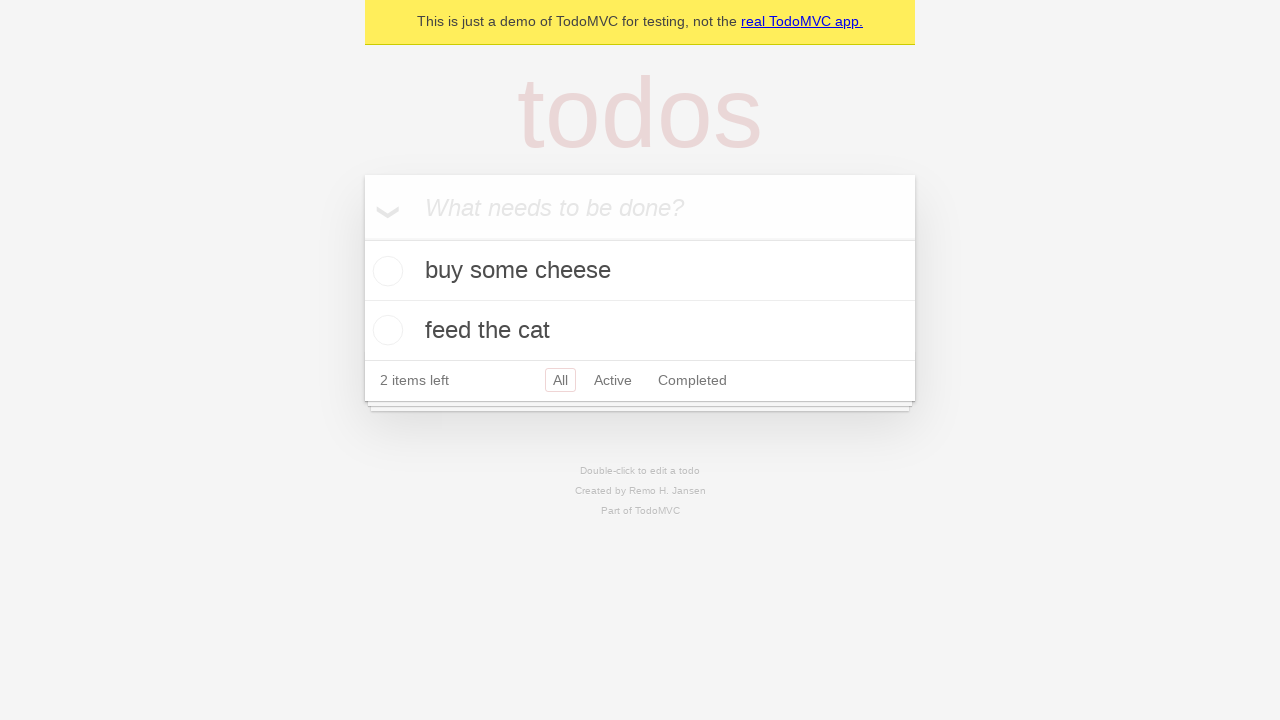

Filled todo input with 'book a doctors appointment' on internal:attr=[placeholder="What needs to be done?"i]
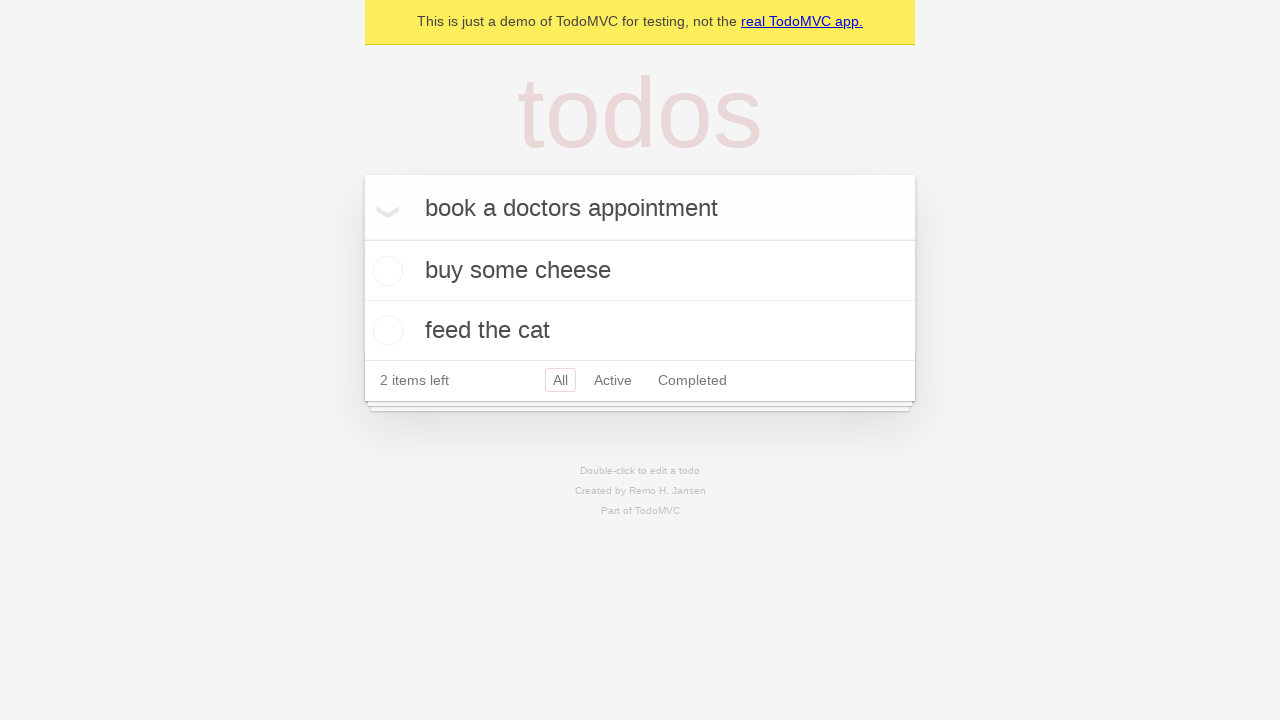

Pressed Enter to add third todo item on internal:attr=[placeholder="What needs to be done?"i]
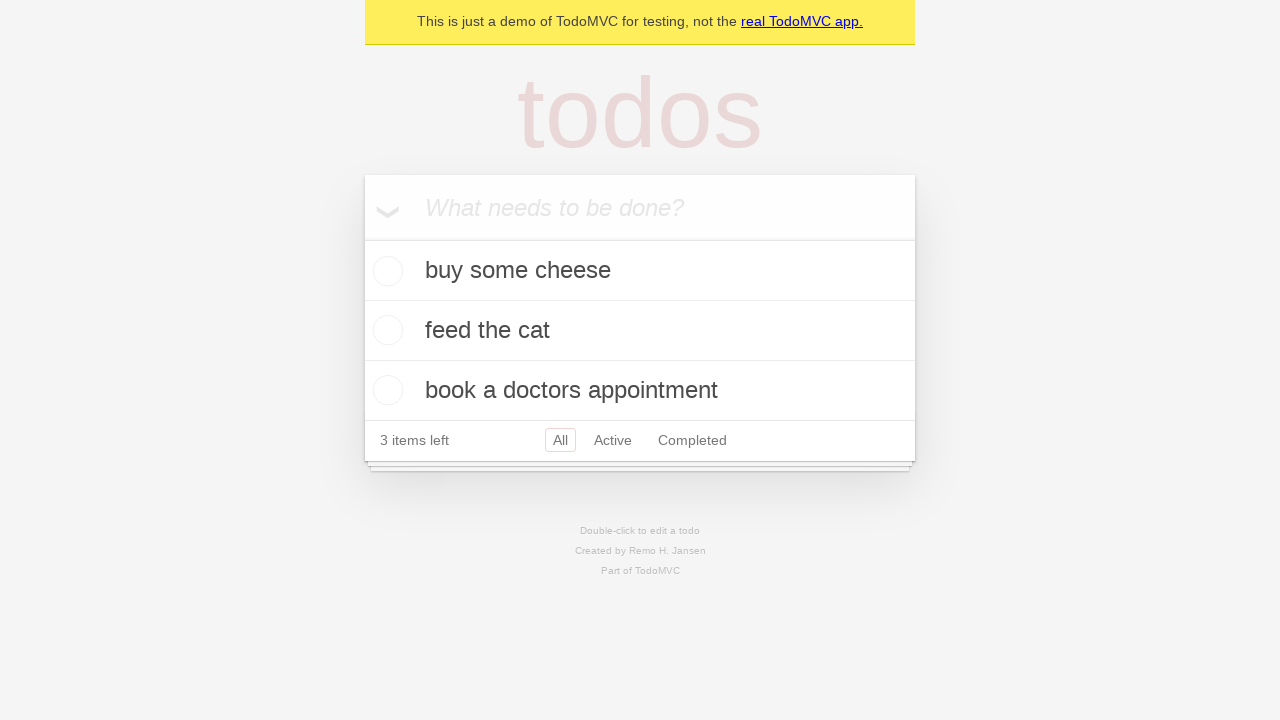

Checked the checkbox for second todo item to mark as complete at (385, 330) on internal:testid=[data-testid="todo-item"s] >> nth=1 >> internal:role=checkbox
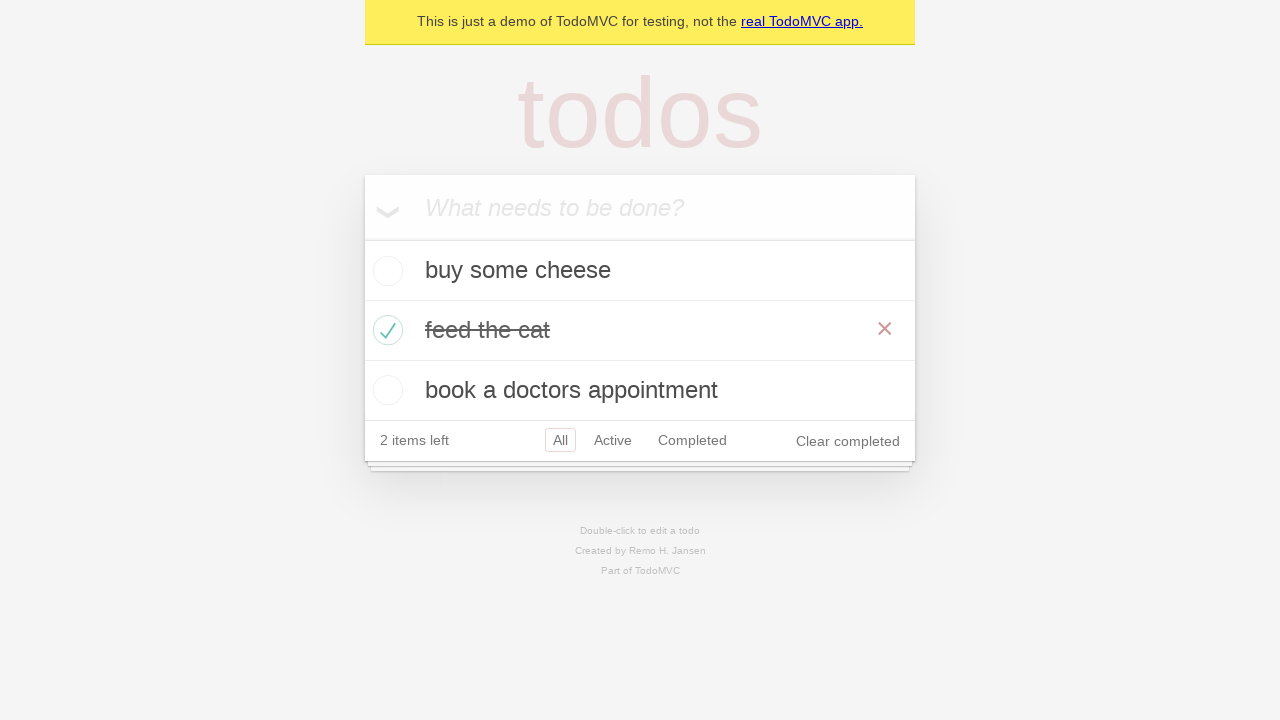

Clicked 'Clear completed' button to remove completed items at (848, 441) on internal:role=button[name="Clear completed"i]
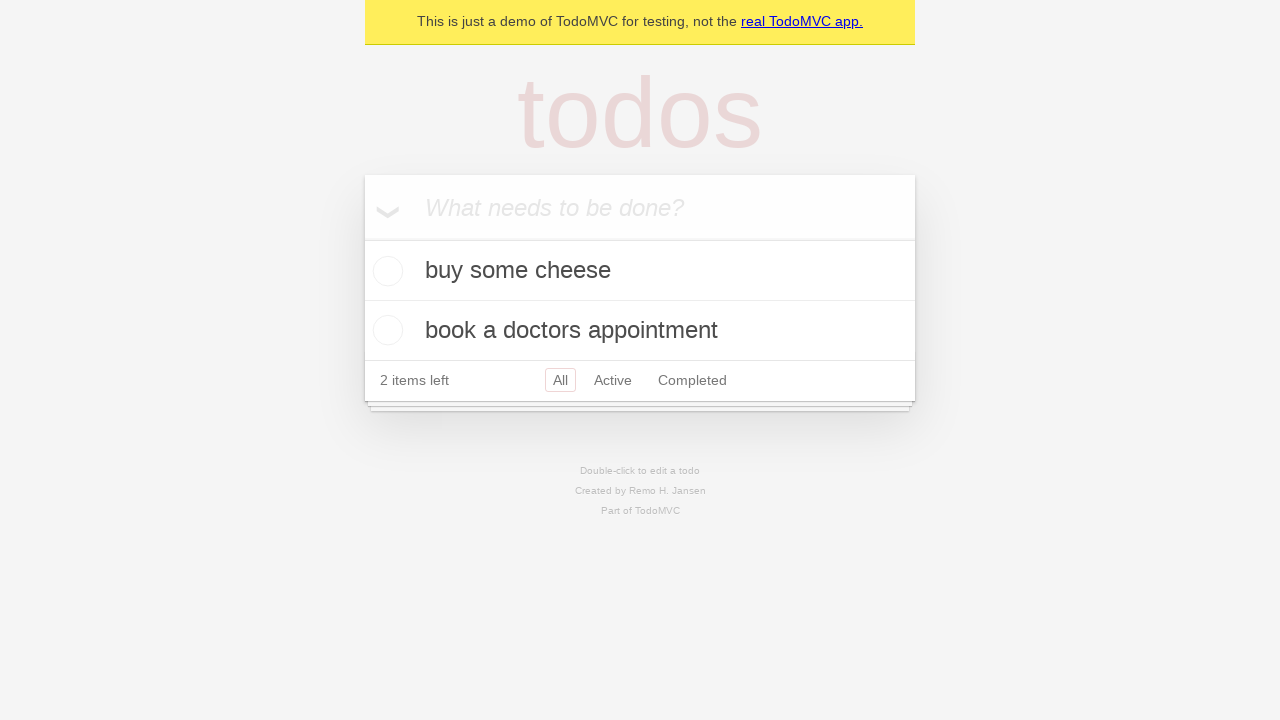

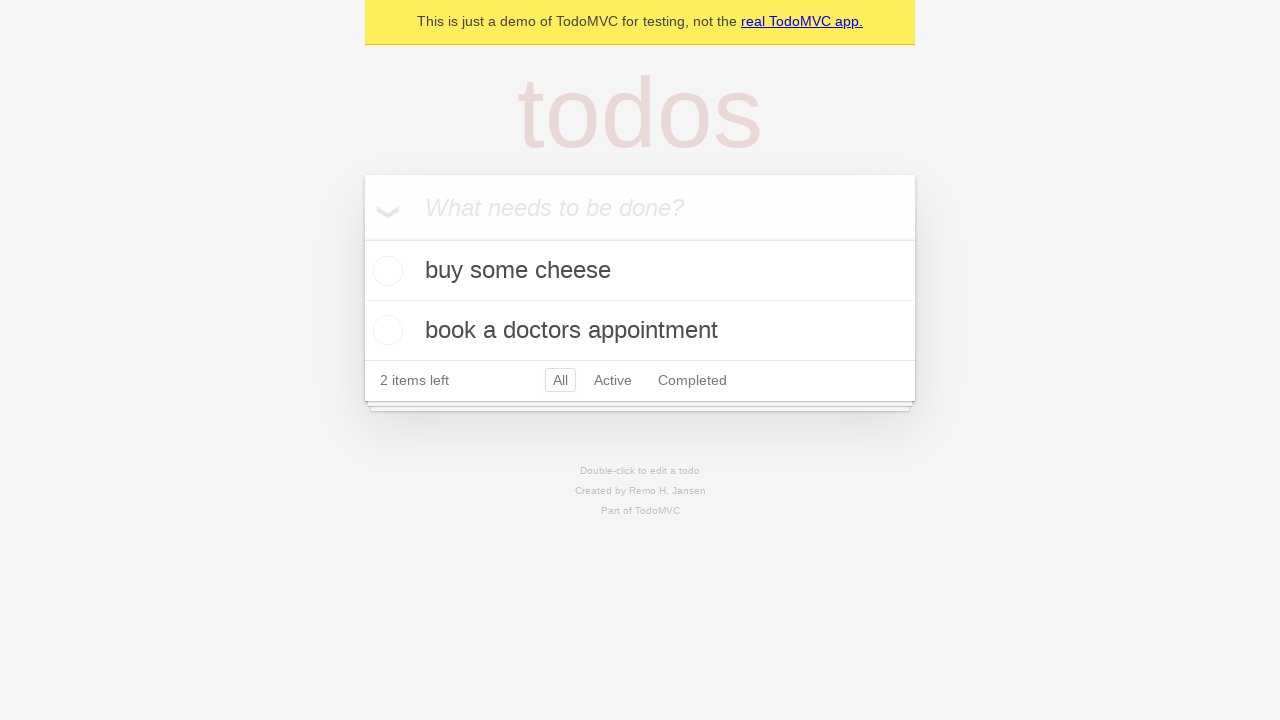